Navigates to Apple's website and clicks on the iPhone navigation link to access the iPhone product page

Starting URL: https://www.apple.com

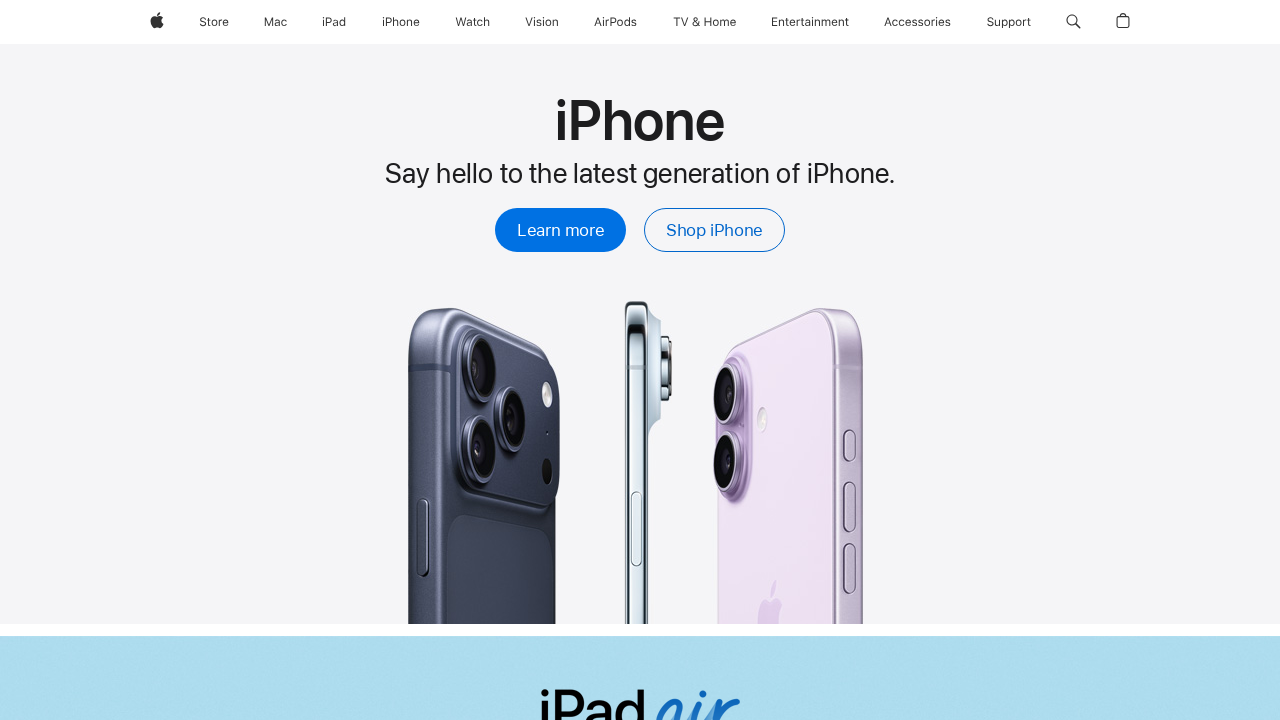

Clicked iPhone navigation link at (401, 22) on xpath=//span[.='iPhone']/..
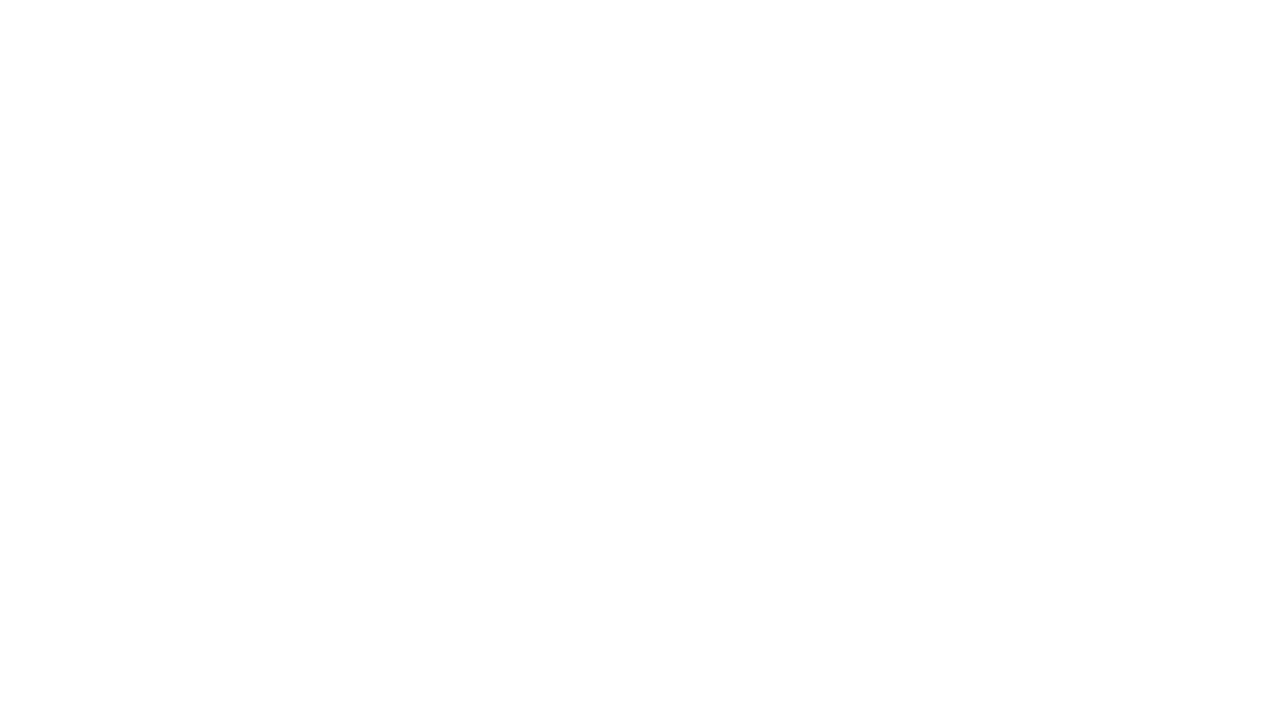

iPhone product page loaded successfully
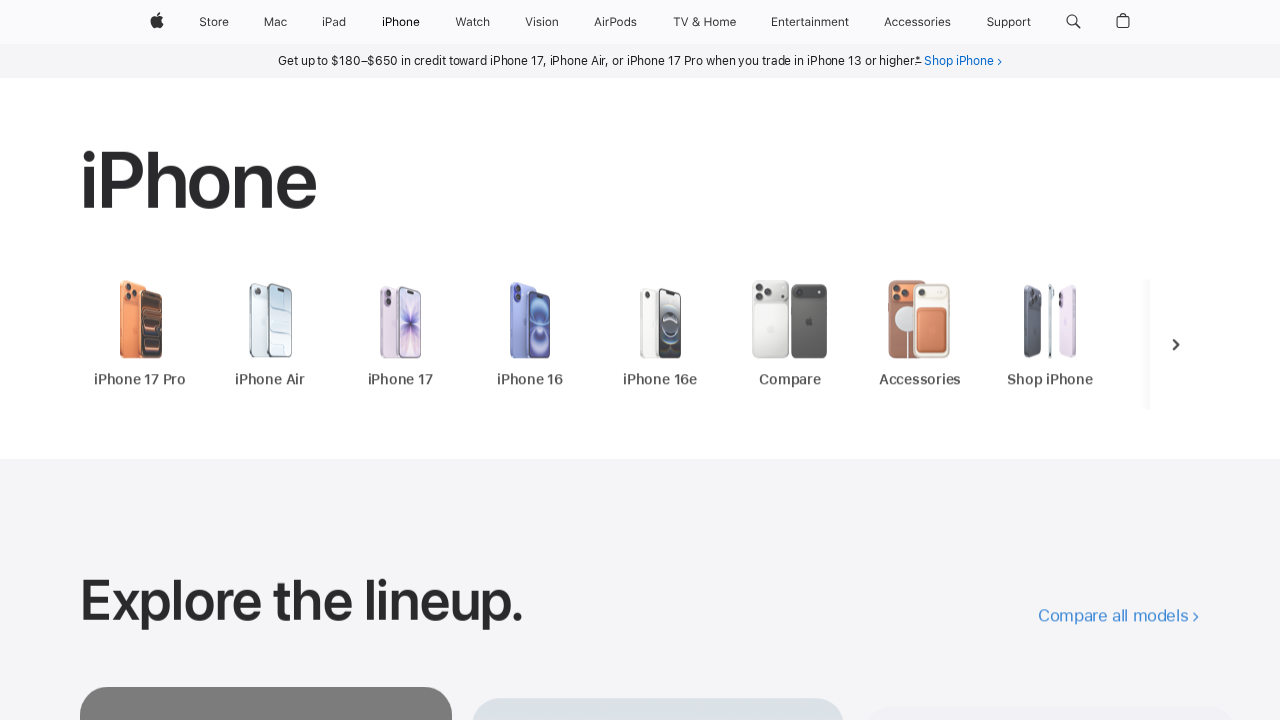

Verified that links are present on the iPhone page
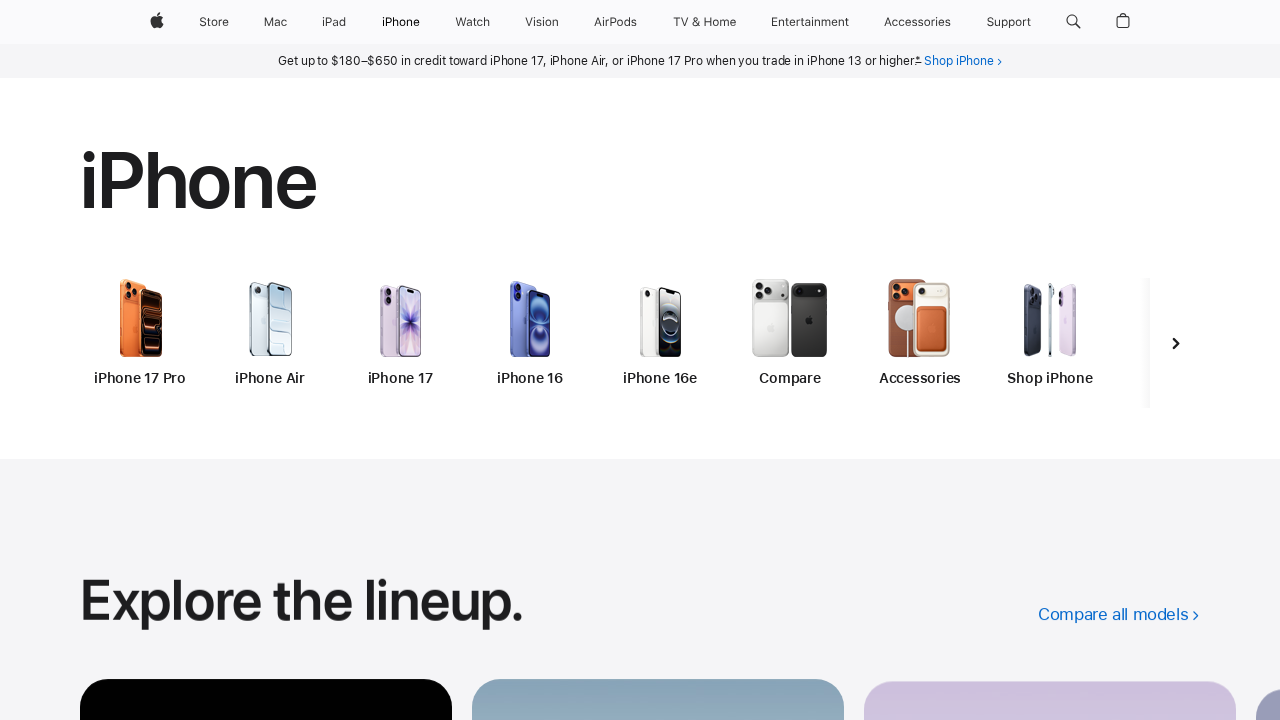

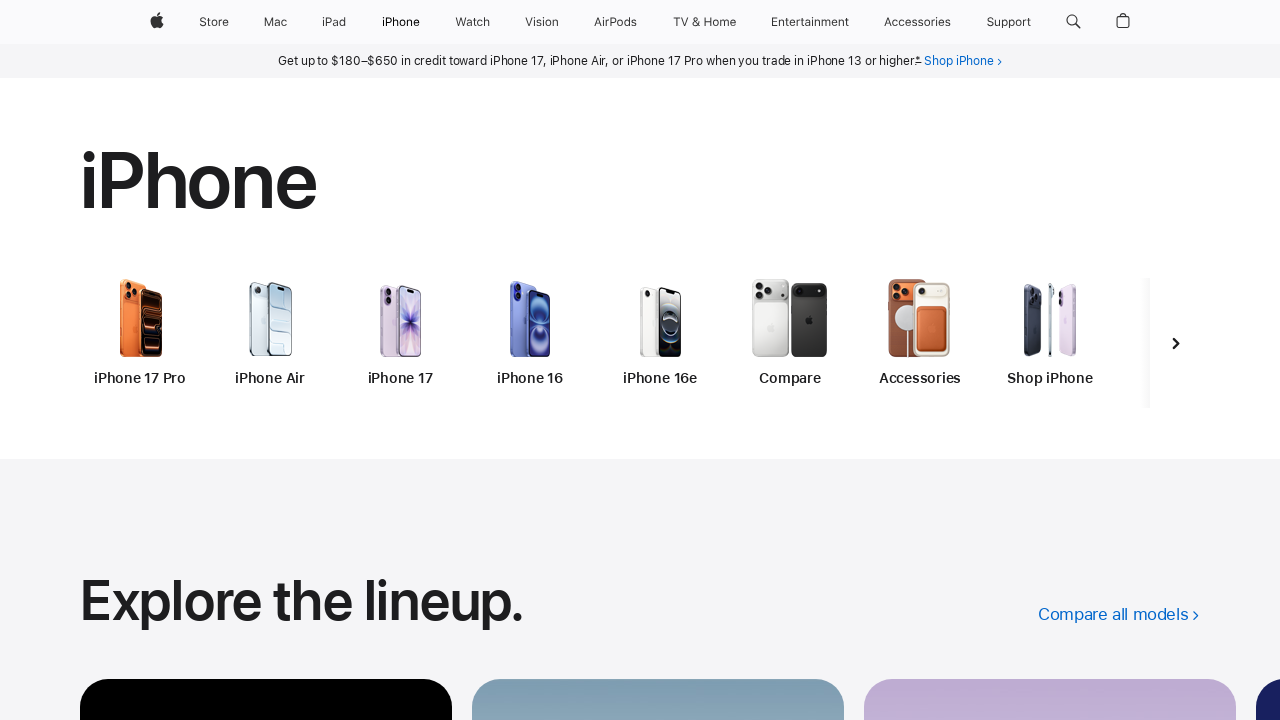